Tests right-click context menu functionality by performing a context click on a button element and then selecting the "Copy" option from the appearing context menu.

Starting URL: https://swisnl.github.io/jQuery-contextMenu/demo.html

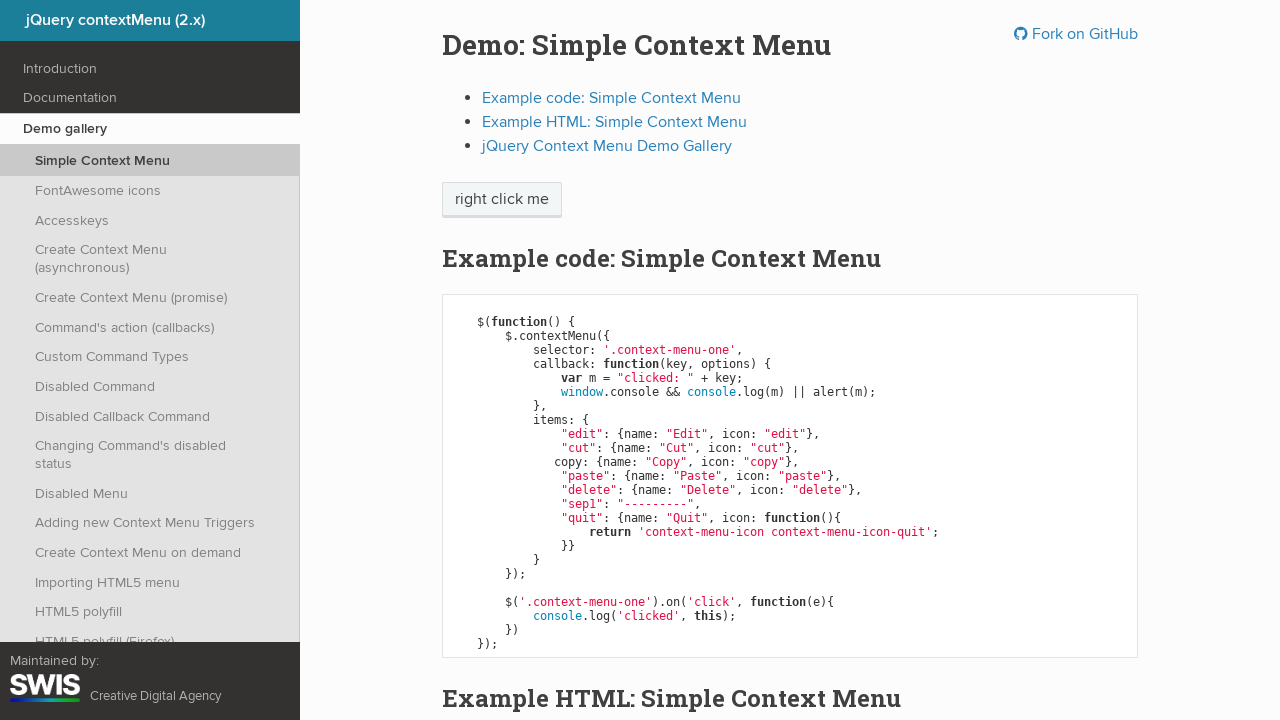

Right-clicked on 'right click me' button to open context menu at (502, 200) on //span[text()='right click me']
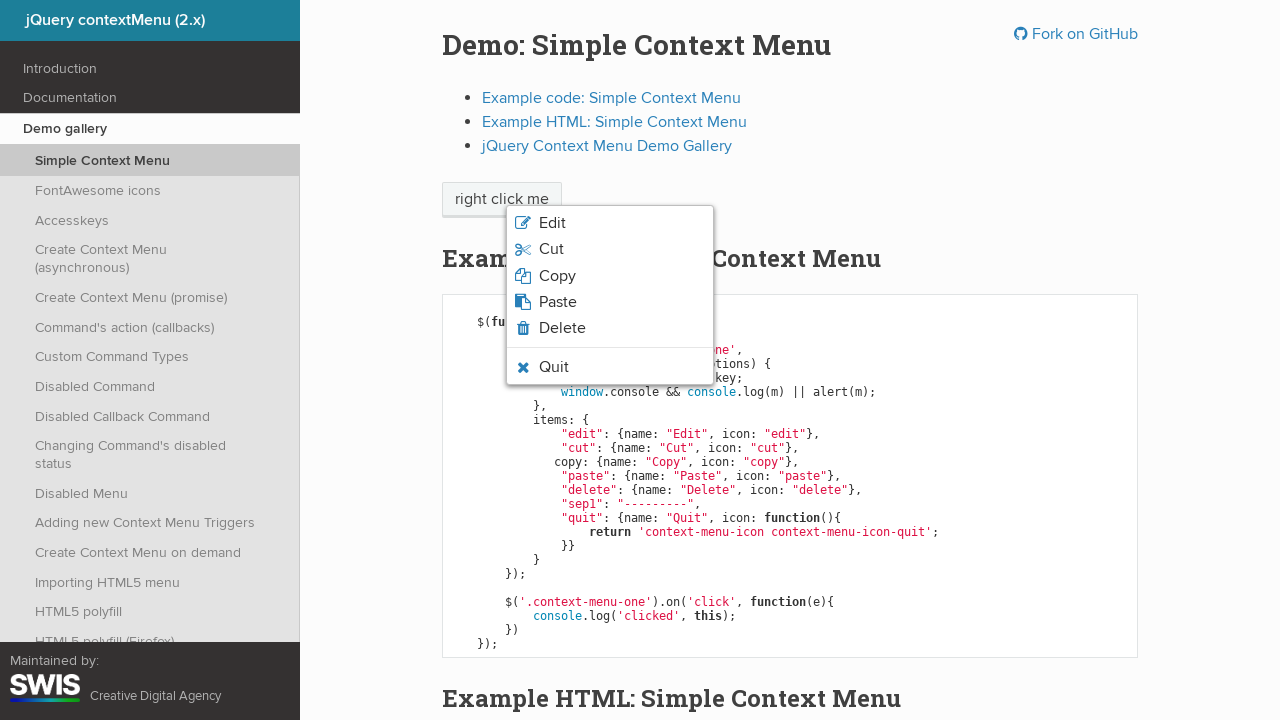

Context menu appeared with Copy option visible
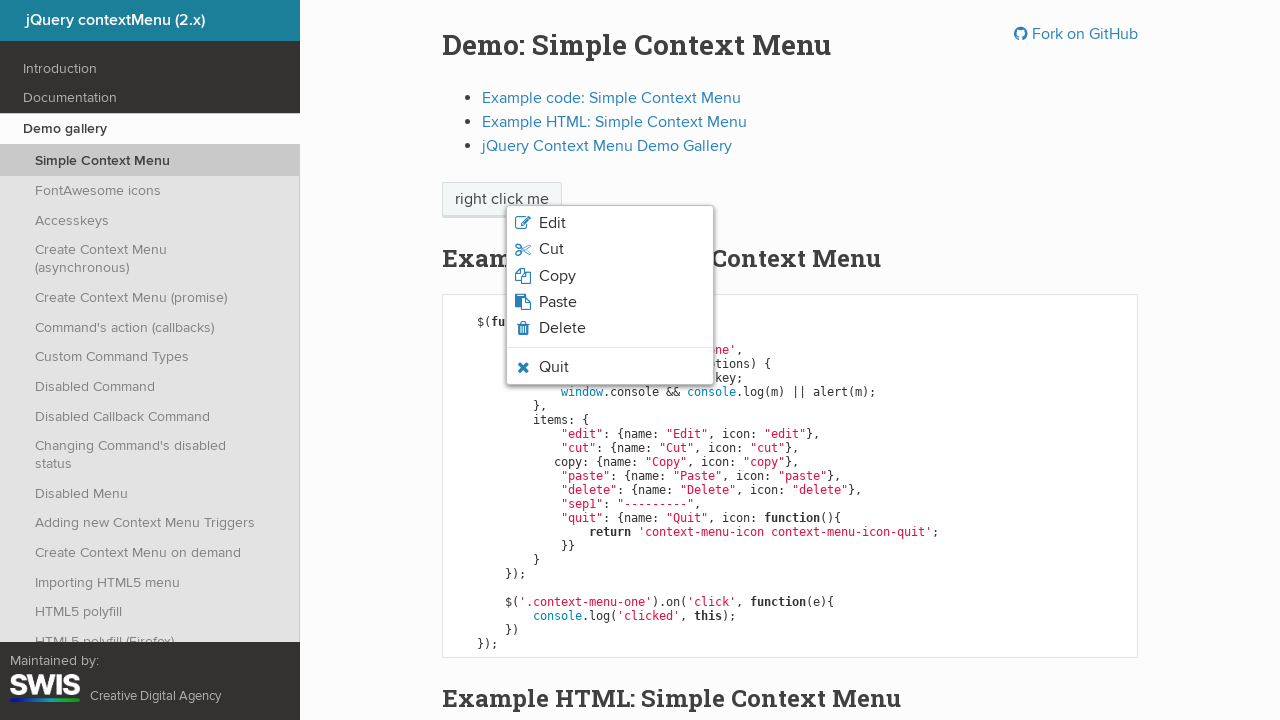

Clicked 'Copy' option from context menu at (557, 276) on xpath=//span[text()='Copy']
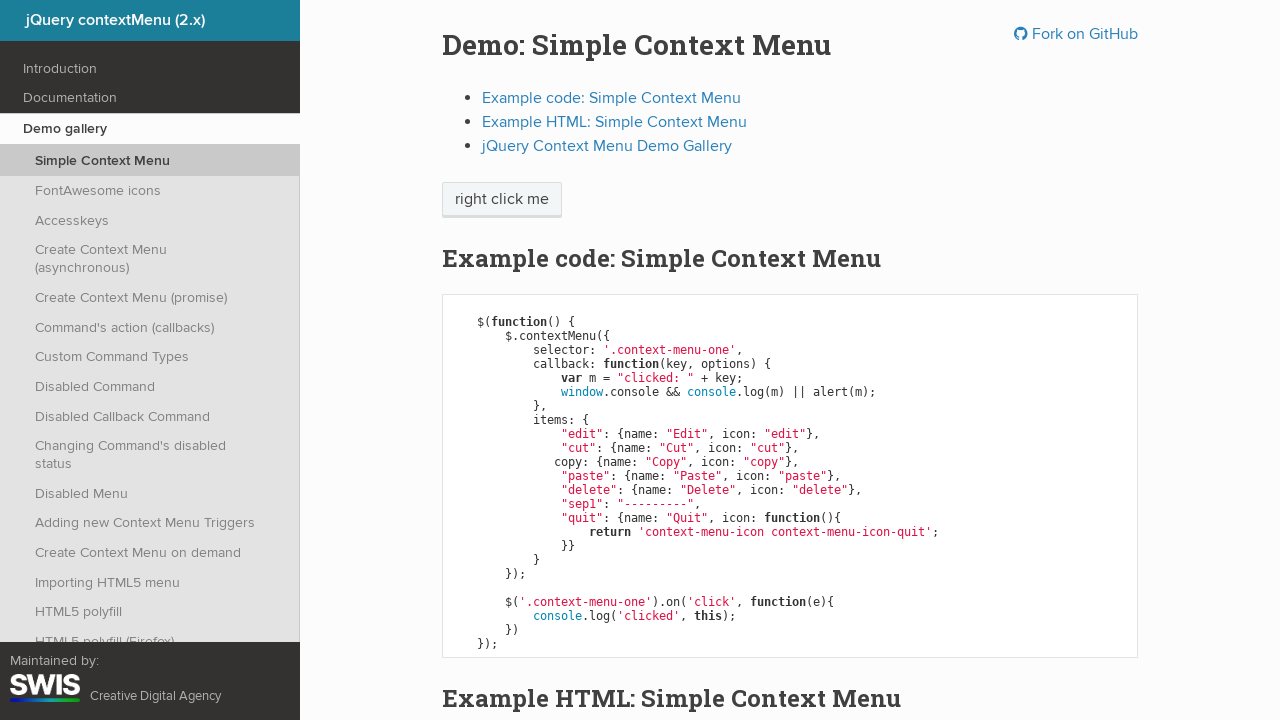

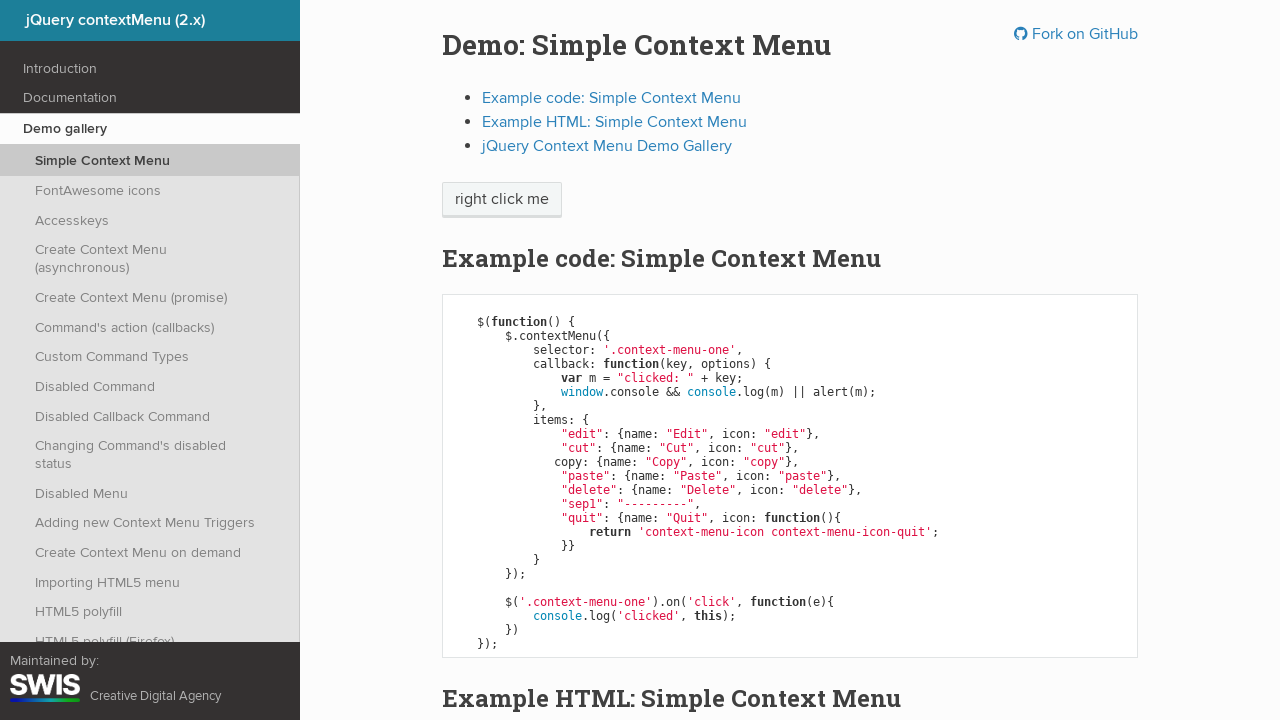